Tests drag and drop functionality on the jQuery UI demo page by dragging an element from source to destination within an iframe

Starting URL: https://jqueryui.com/droppable/

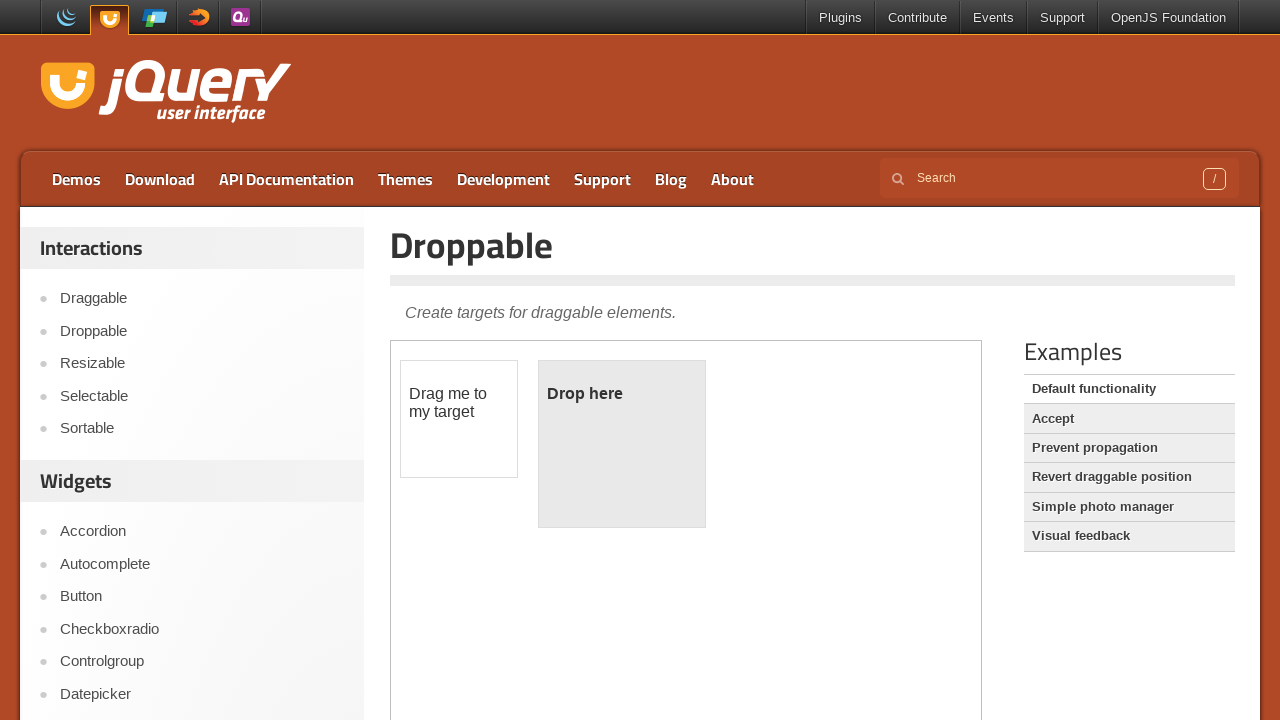

Located the first iframe on the jQuery UI droppable demo page
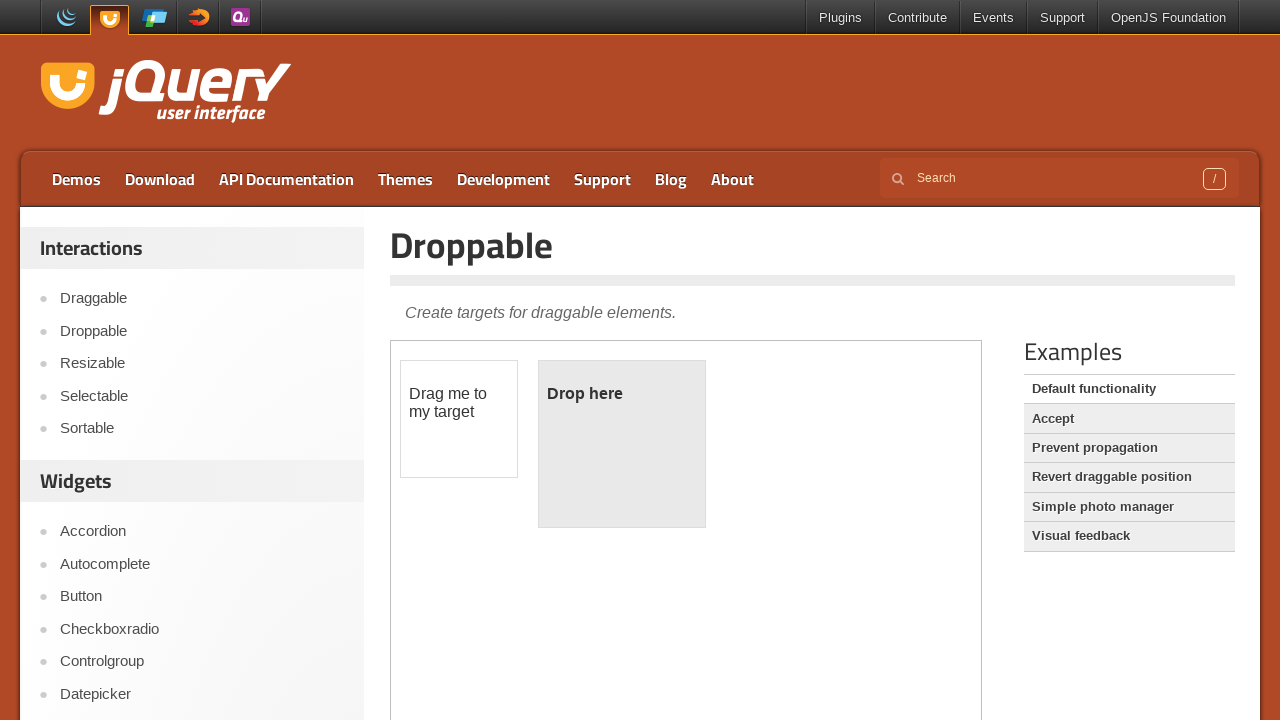

Located the draggable source element with id 'draggable'
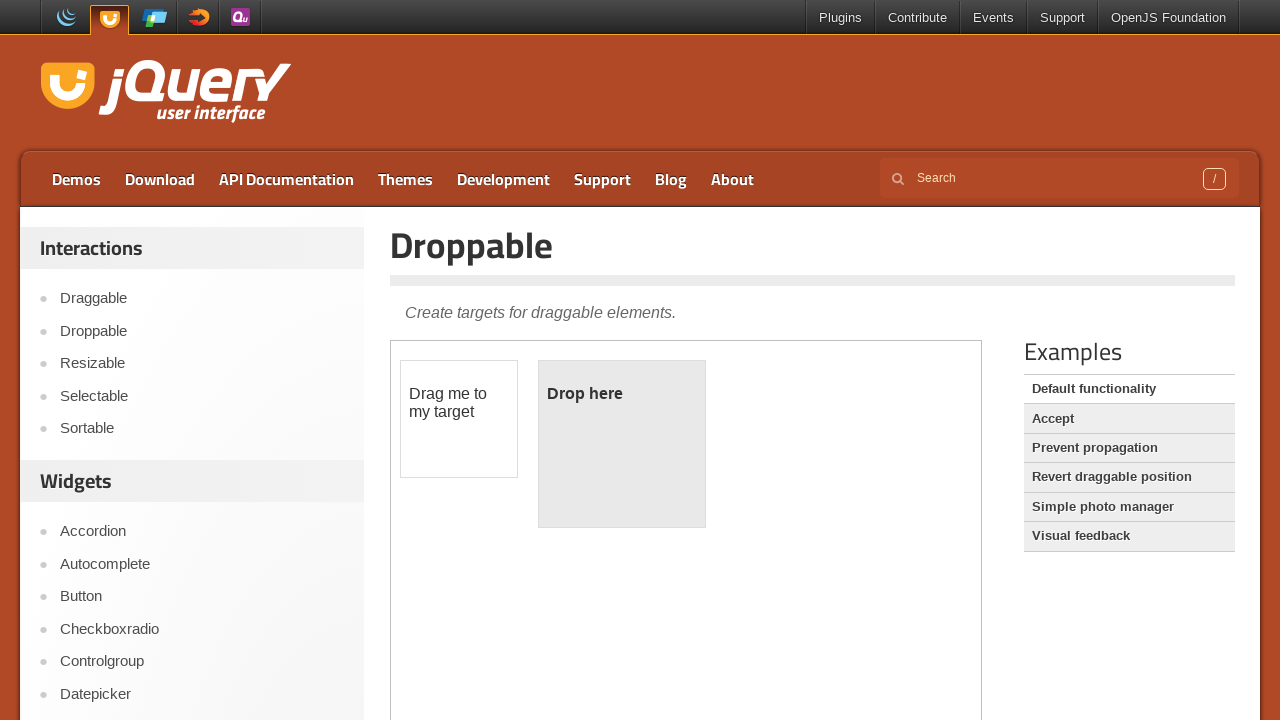

Located the droppable destination element with id 'droppable'
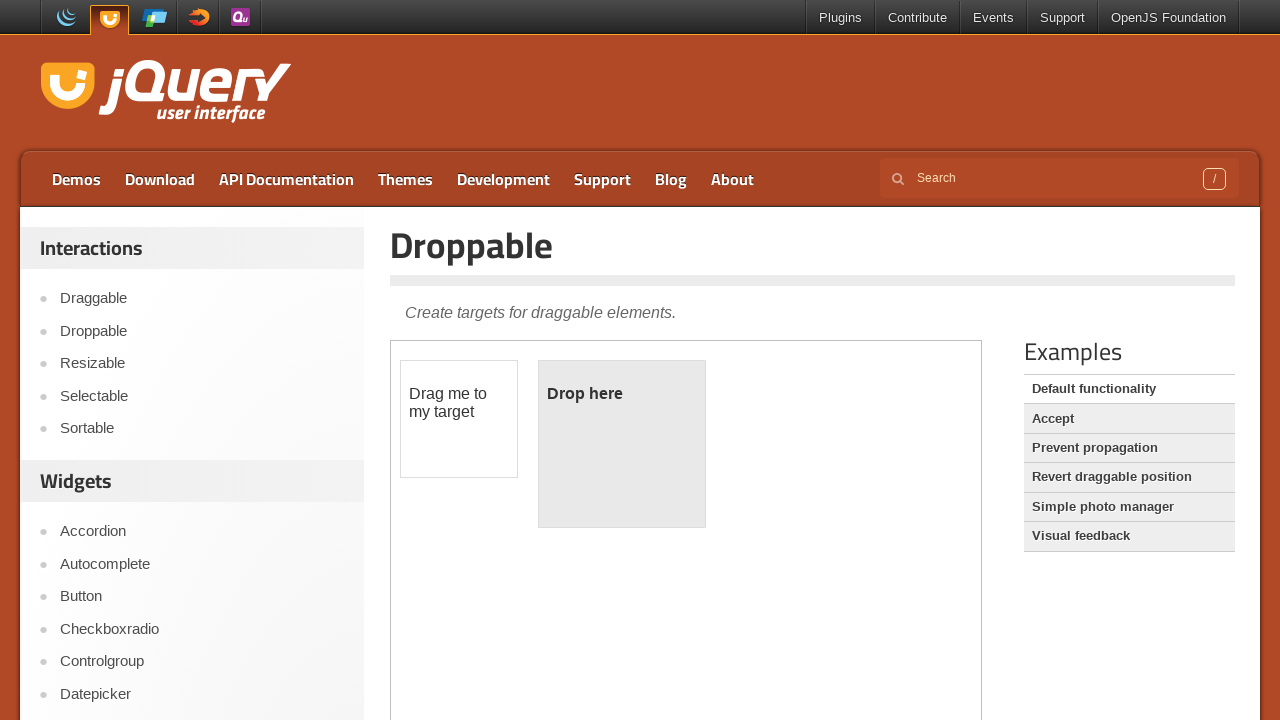

Source element became visible
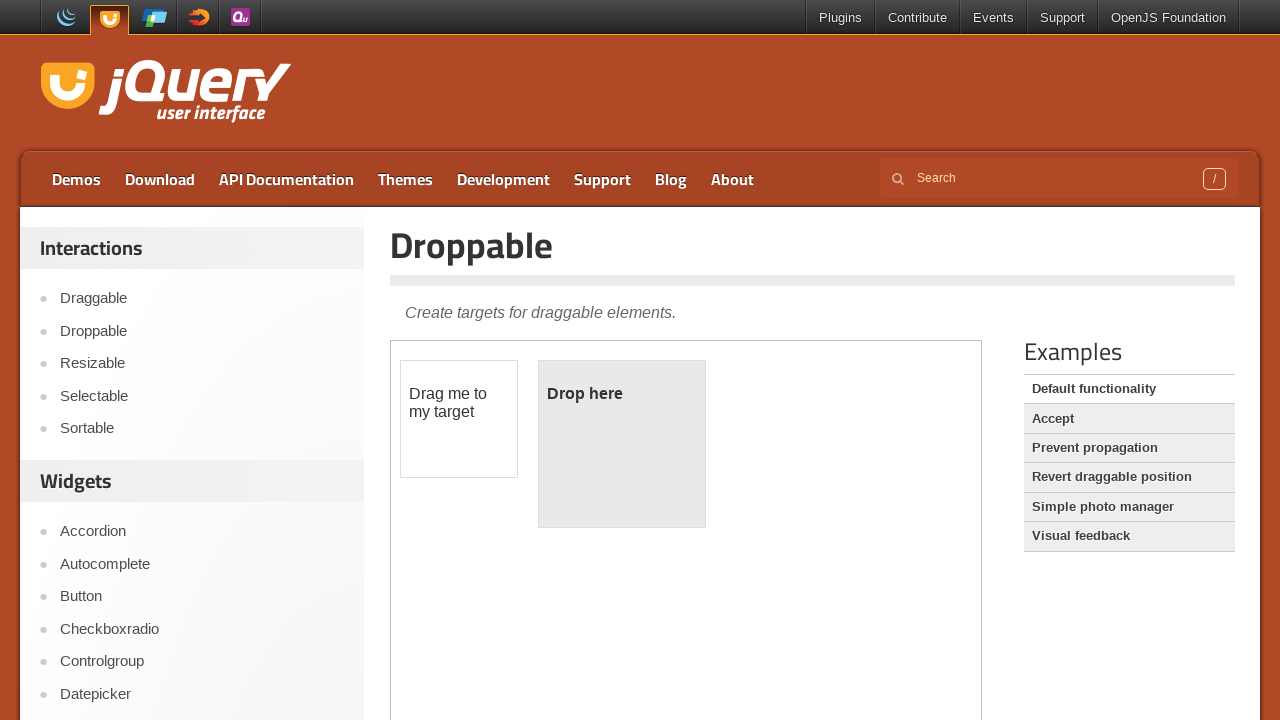

Destination element became visible
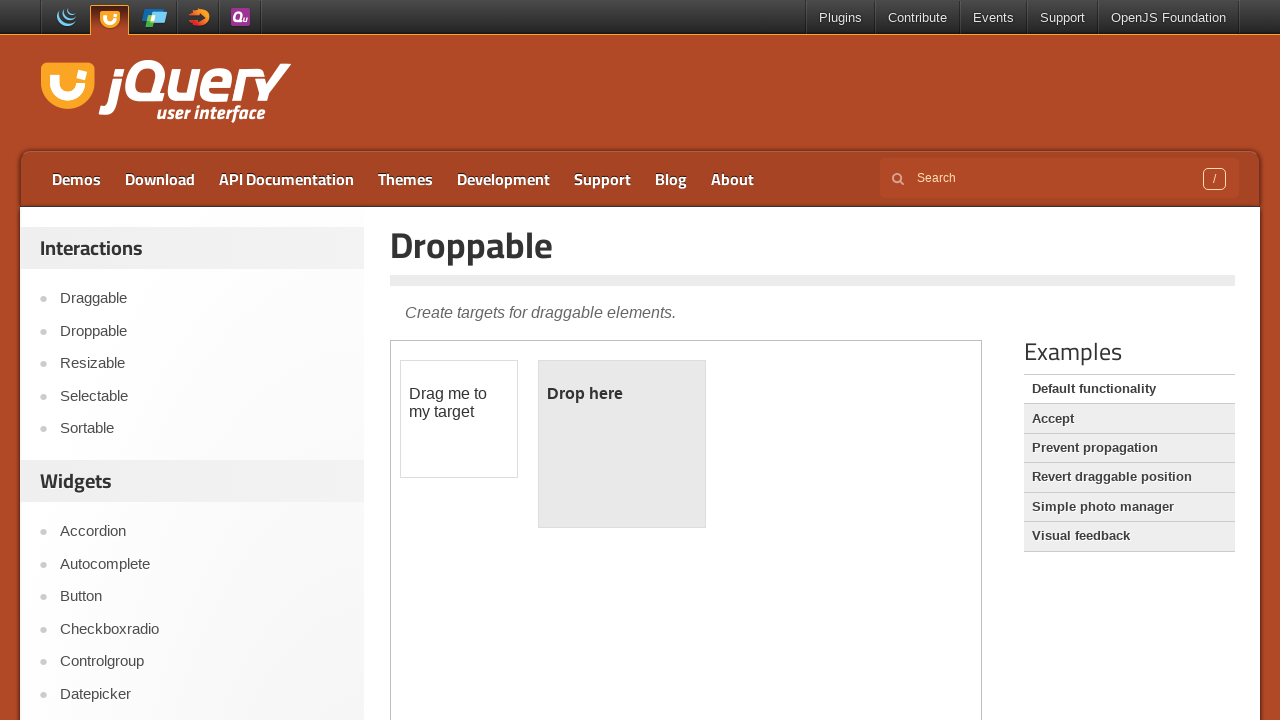

Successfully dragged the source element to the destination element at (622, 444)
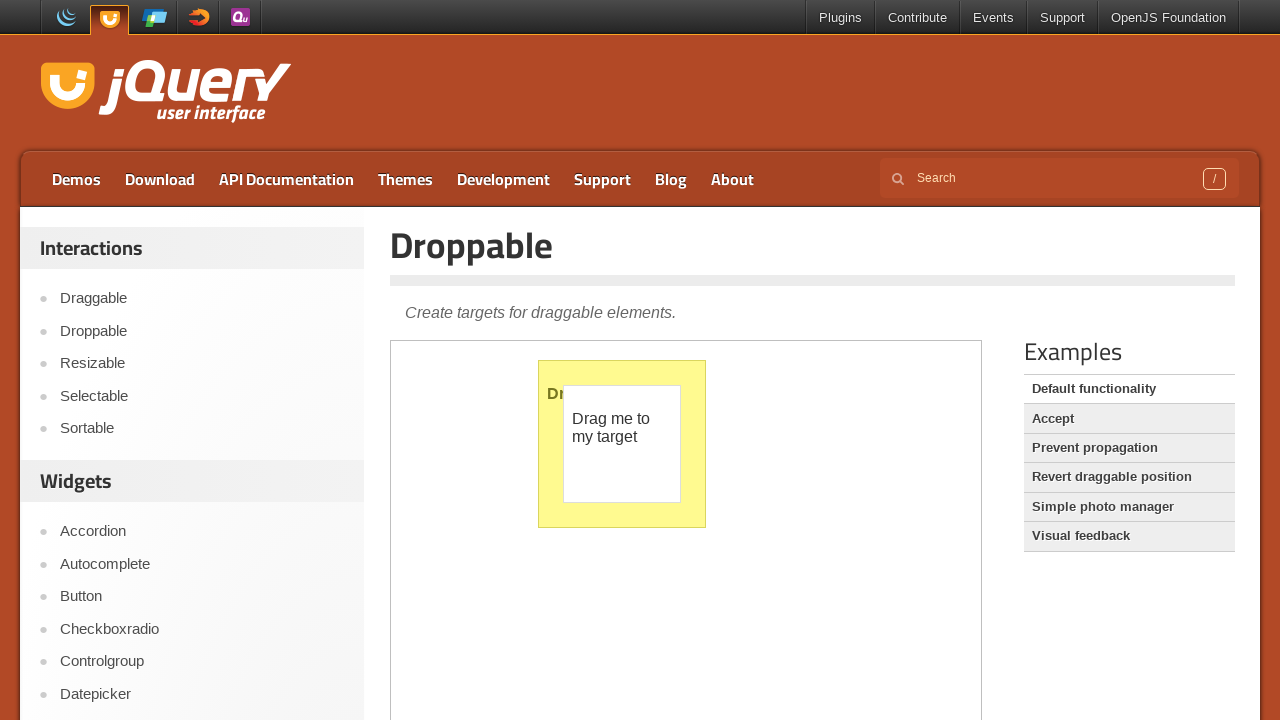

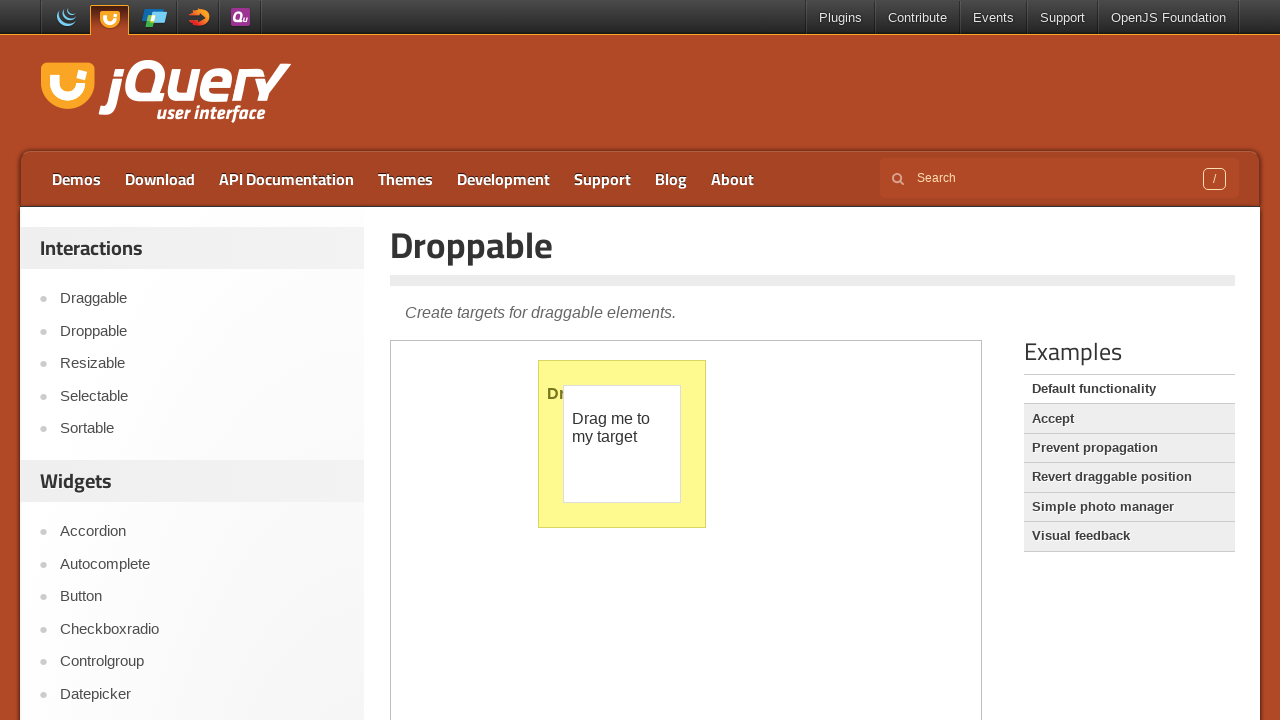